Tests that the GitHub link in the navbar opens the correct Playwright repository

Starting URL: https://playwright.dev/

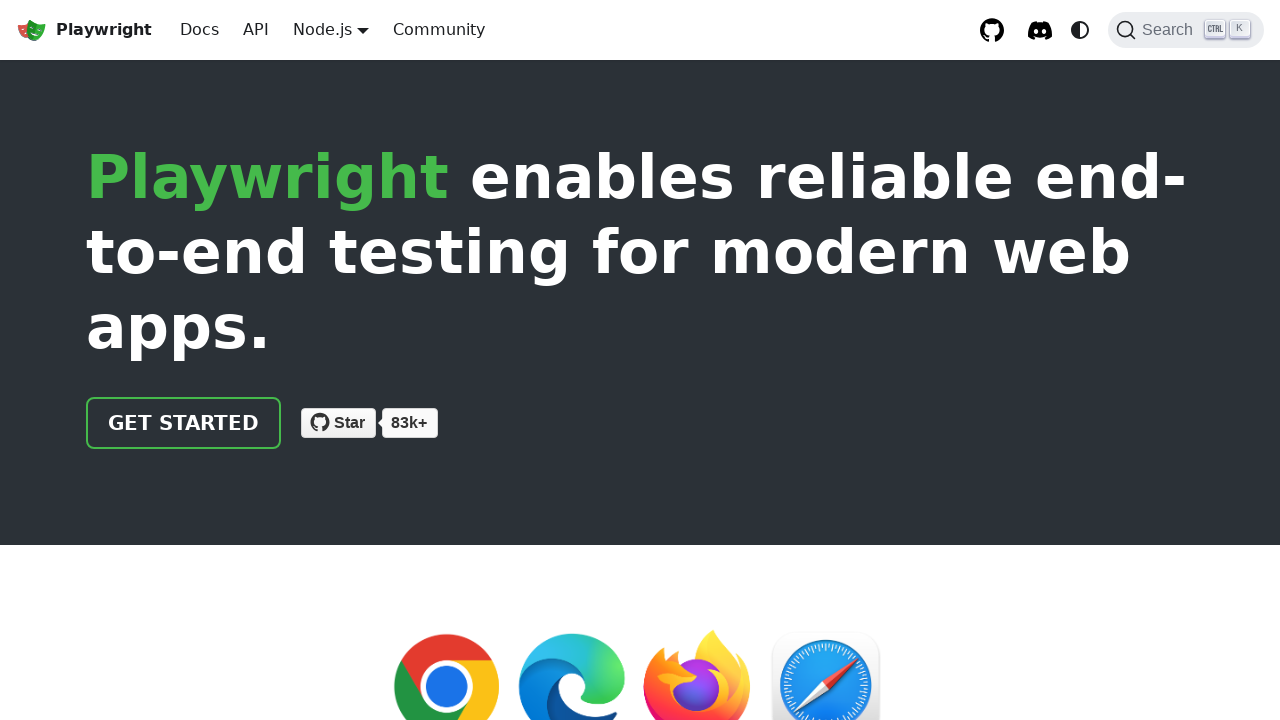

Clicked GitHub repository link in navbar at (992, 30) on internal:role=link[name="GitHub repository"i]
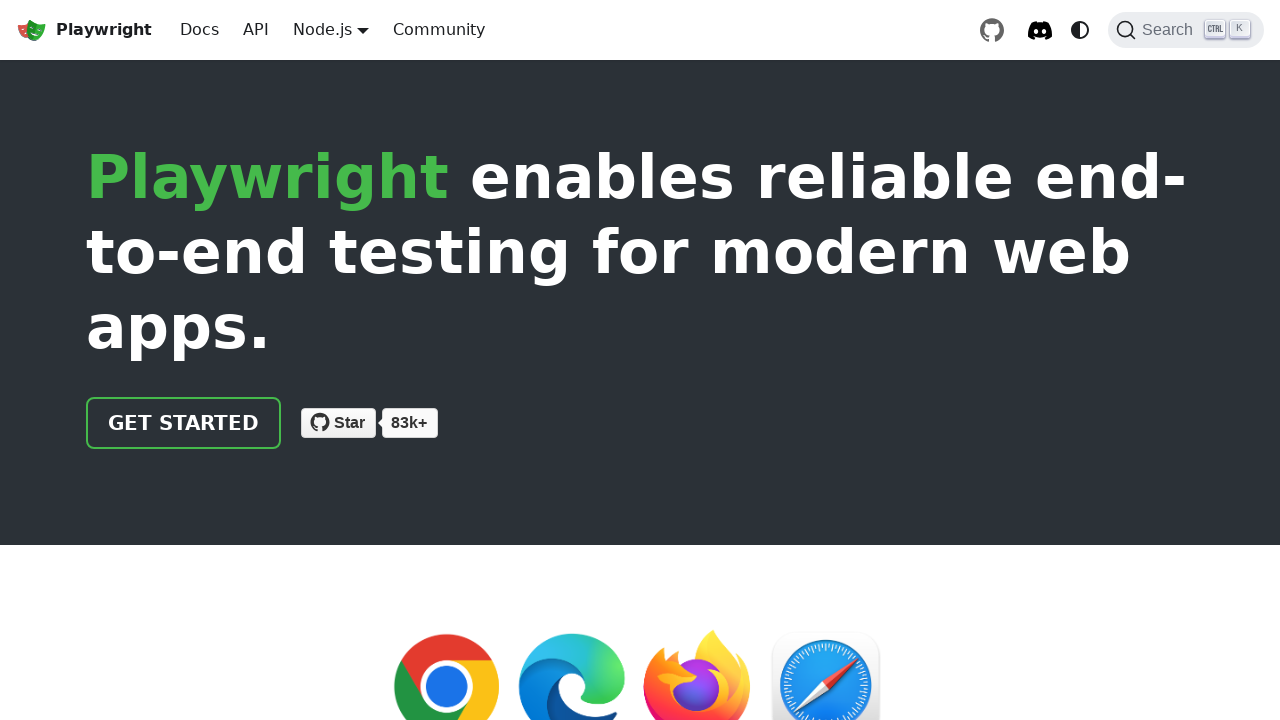

New tab opened with GitHub link
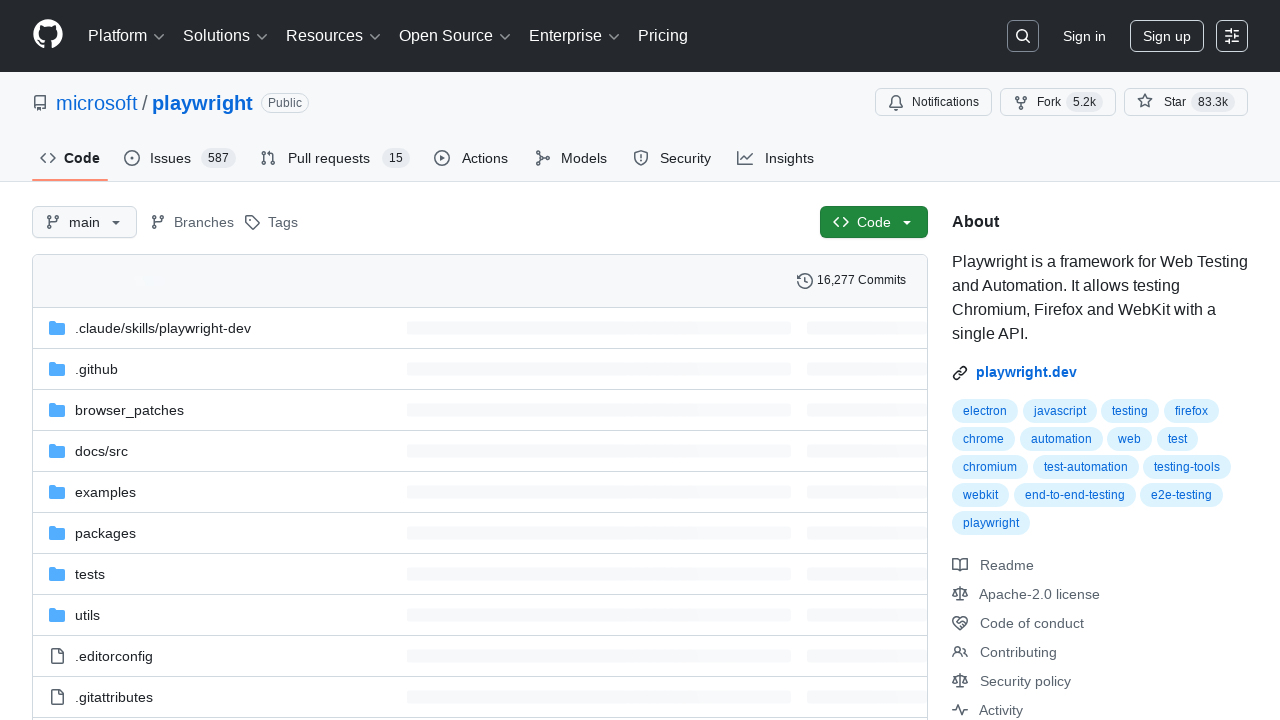

GitHub page loaded completely
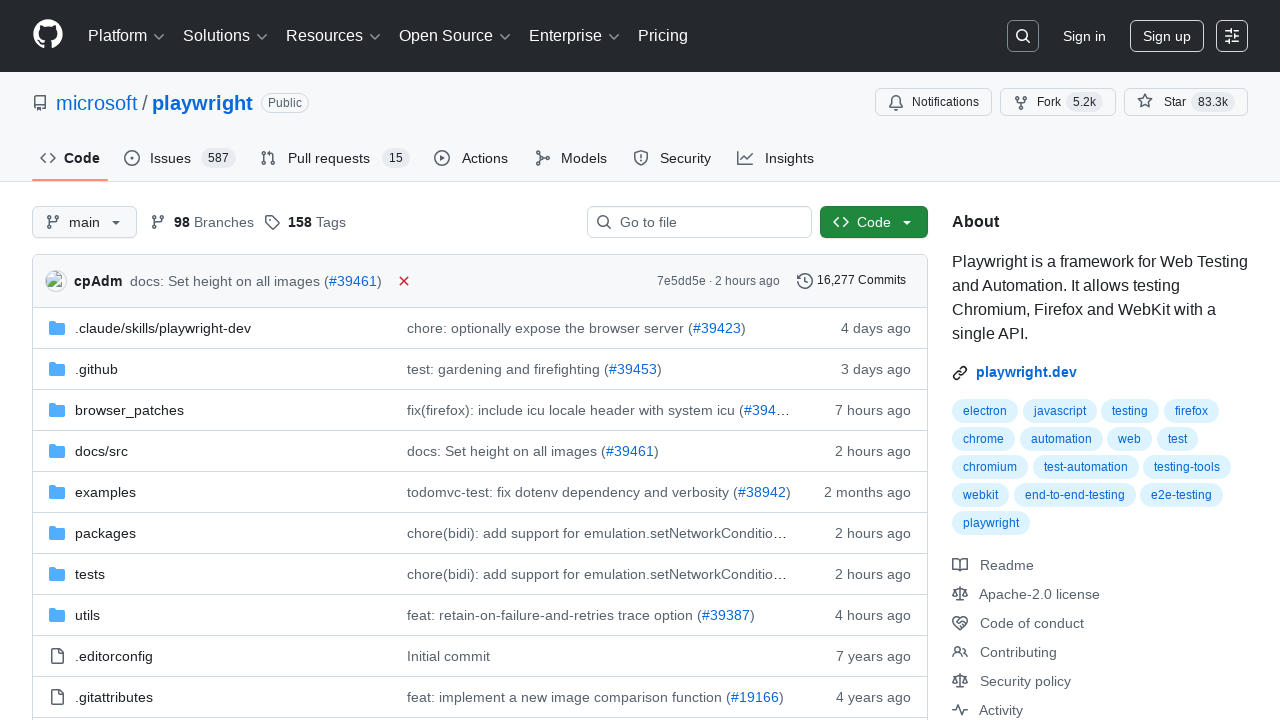

Verified that GitHub tab has correct URL: https://github.com/microsoft/playwright
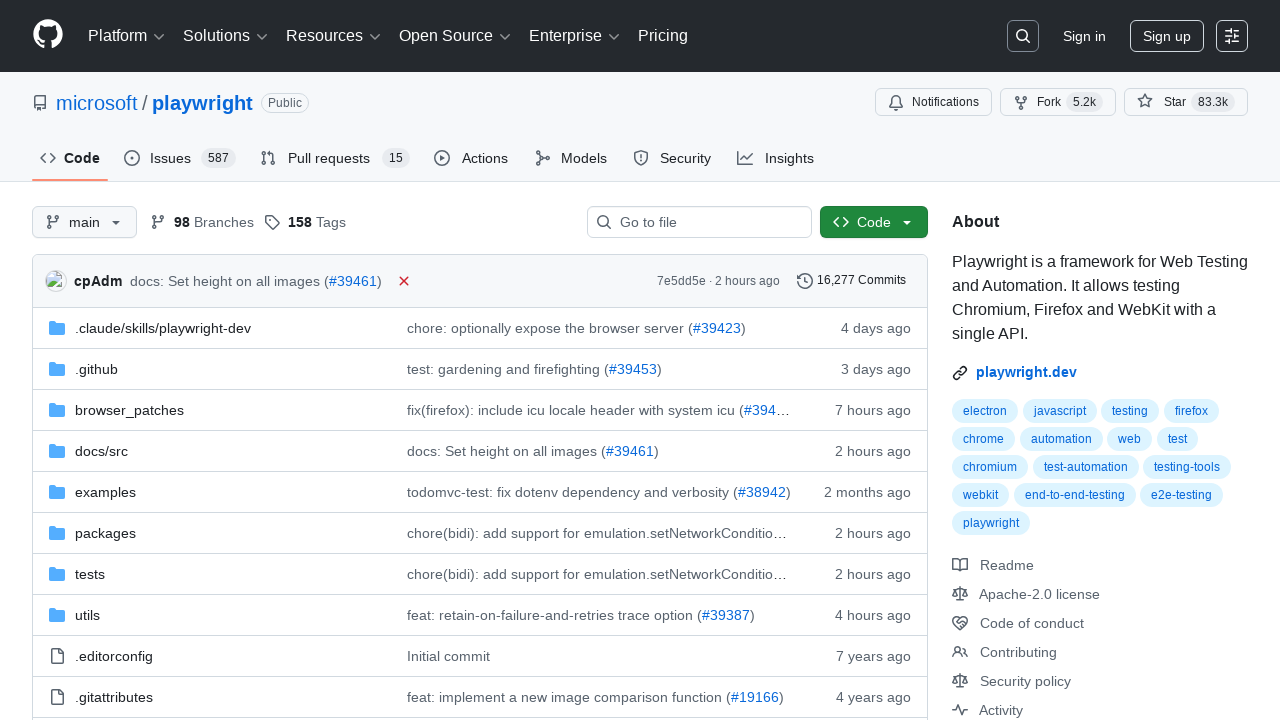

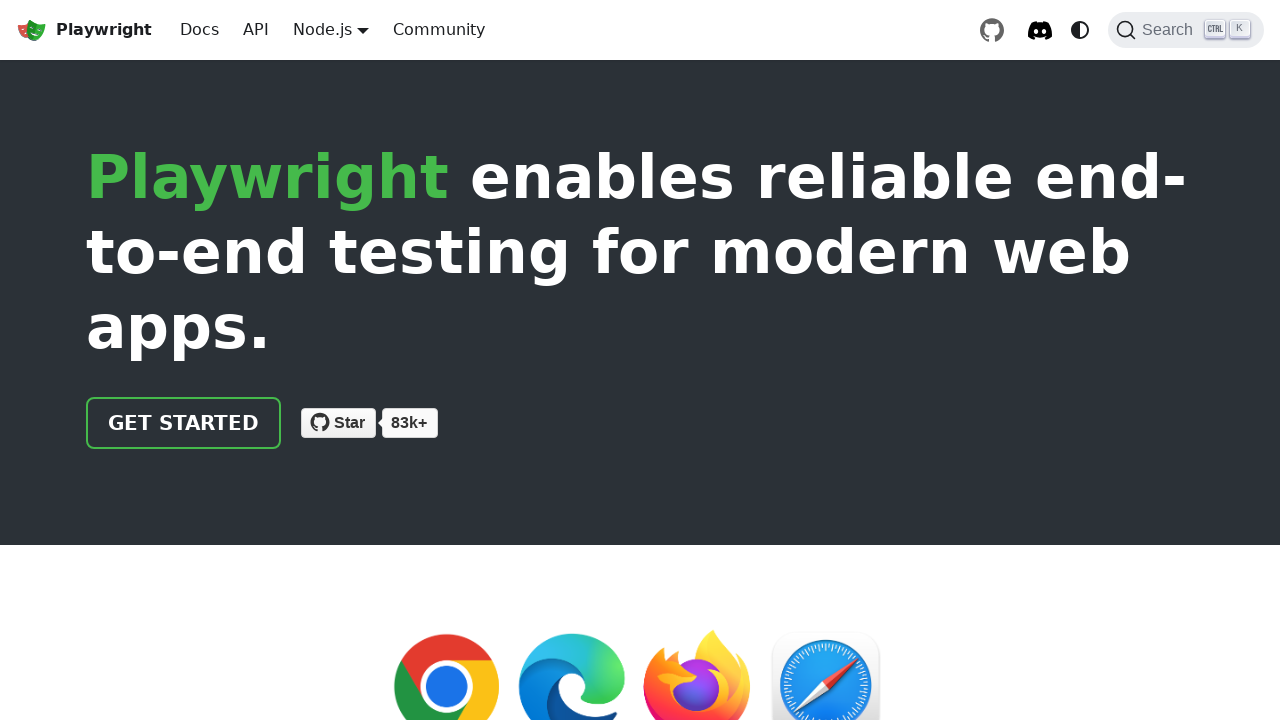